Tests clicking on a widget element and opening a new browser tab, demonstrating window/tab handling functionality

Starting URL: https://testautomationpractice.blogspot.com/

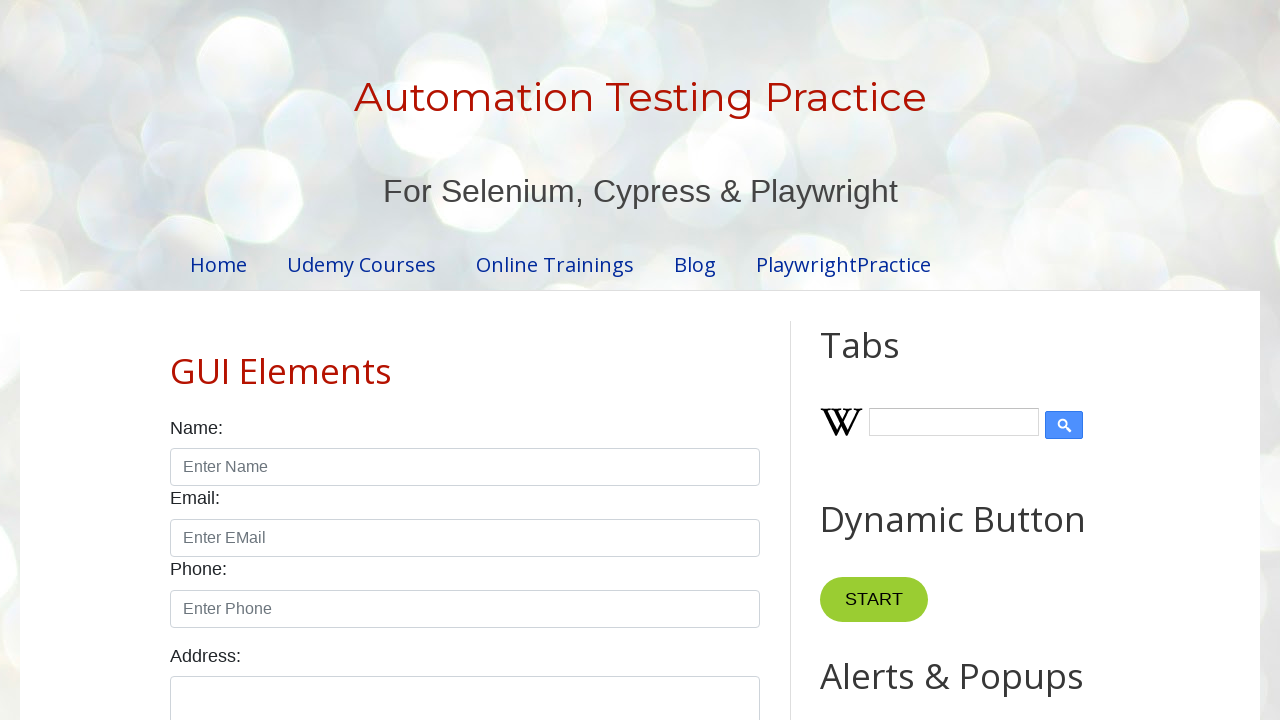

Clicked on widget content element at (640, 264) on .widget-content
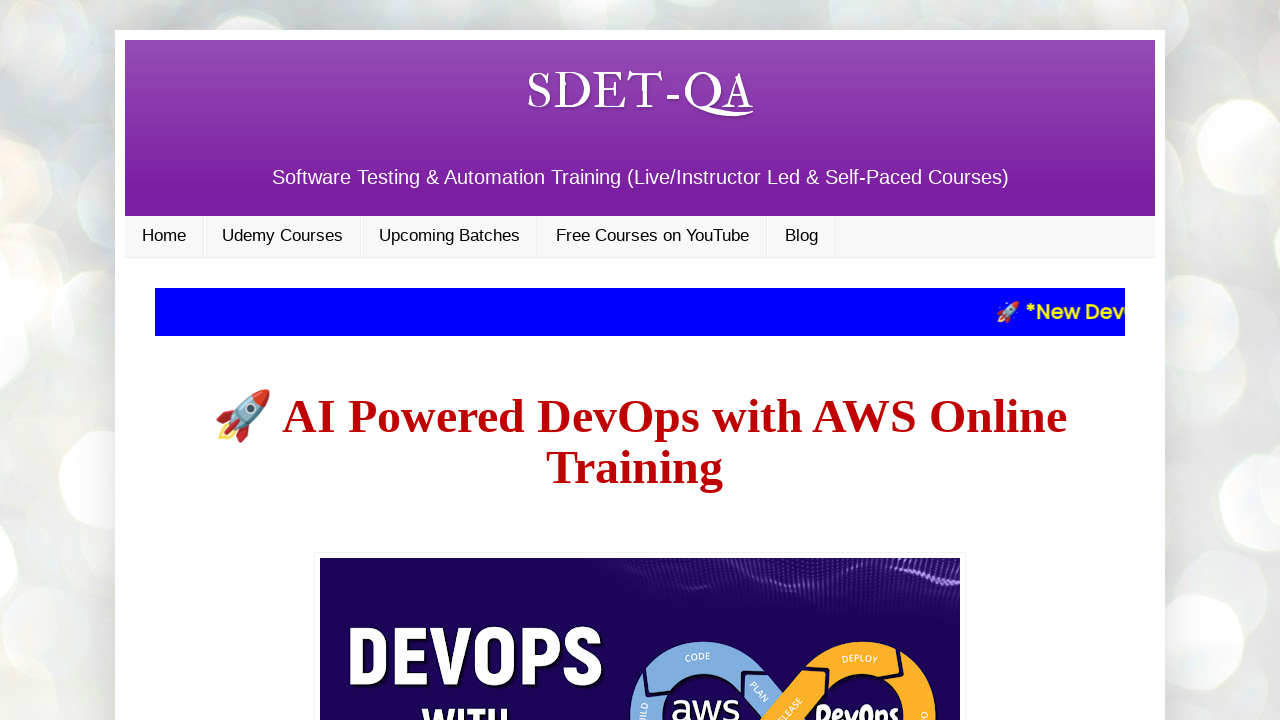

Opened a new browser tab
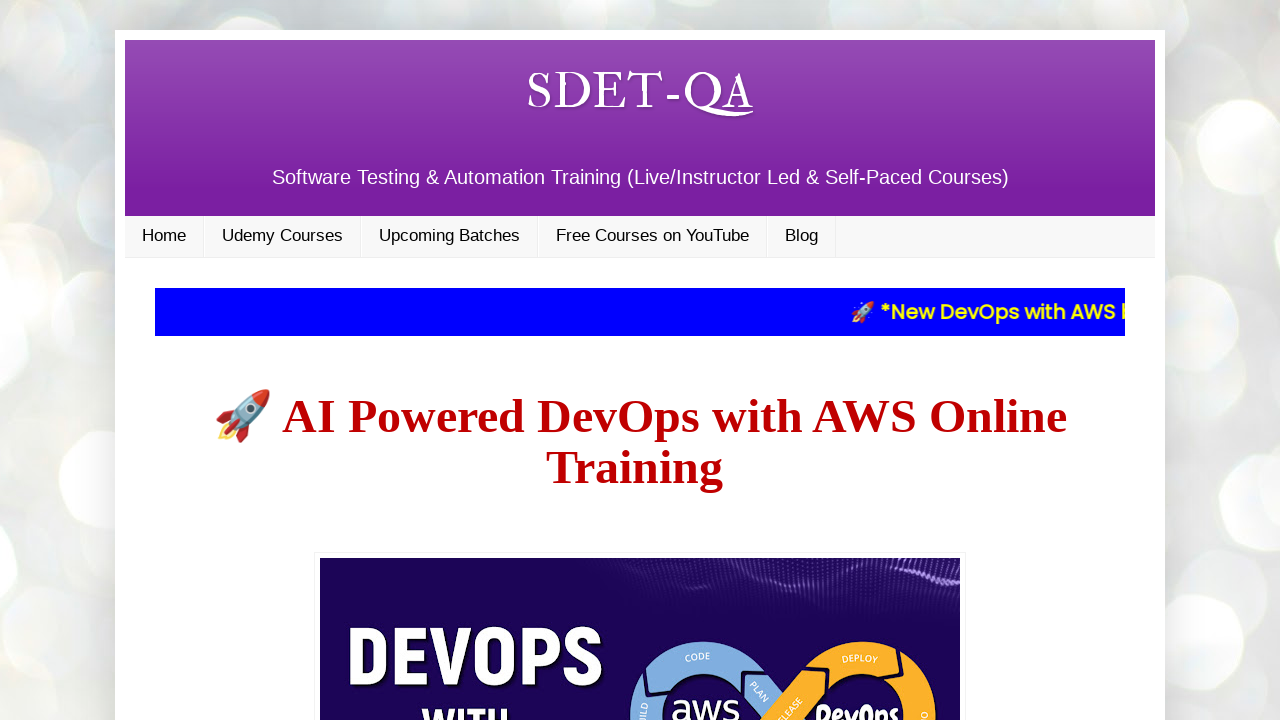

Waited 3 seconds for new tab to load
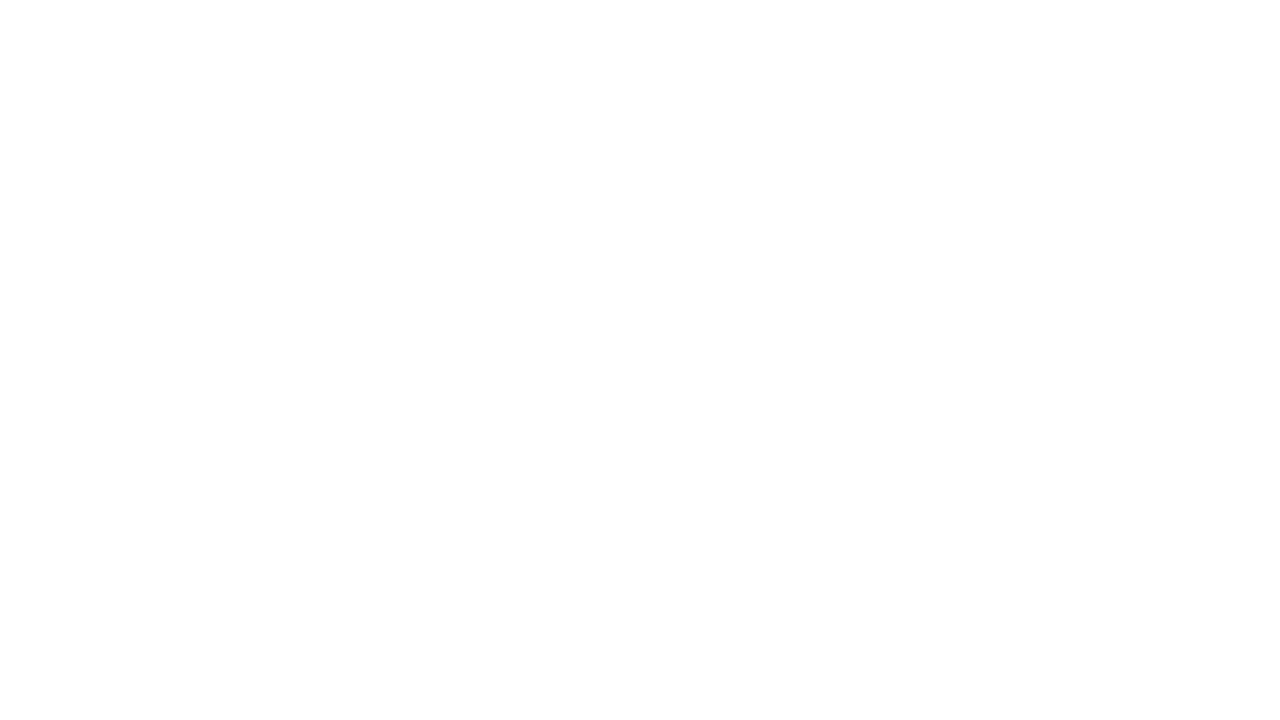

Closed the new browser tab
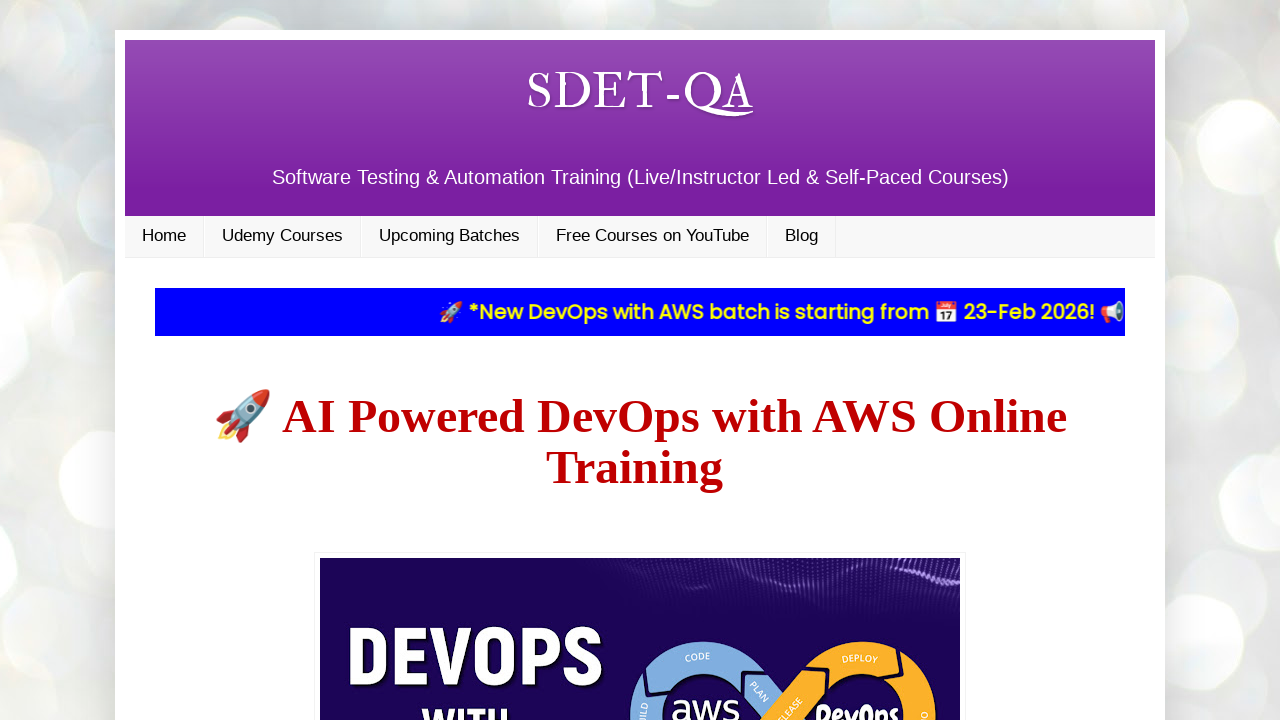

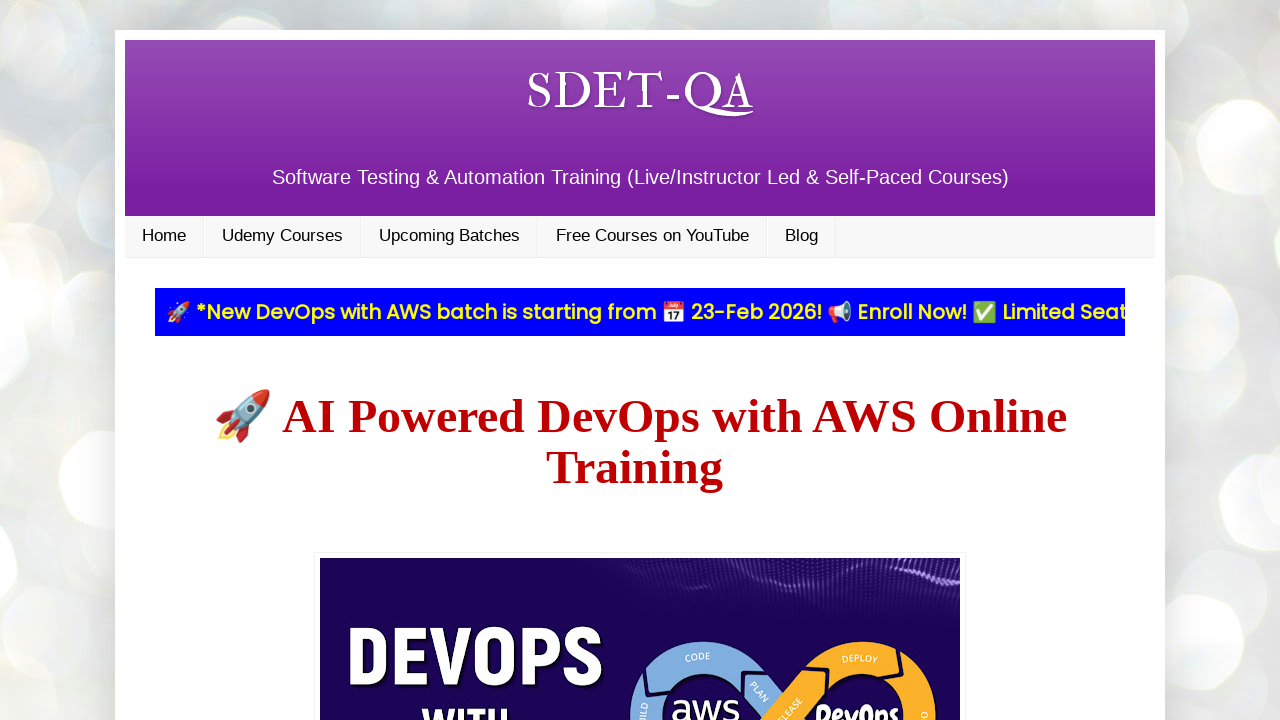